Tests file upload functionality on DemoQA by uploading a file using the file input element

Starting URL: https://demoqa.com/upload-download

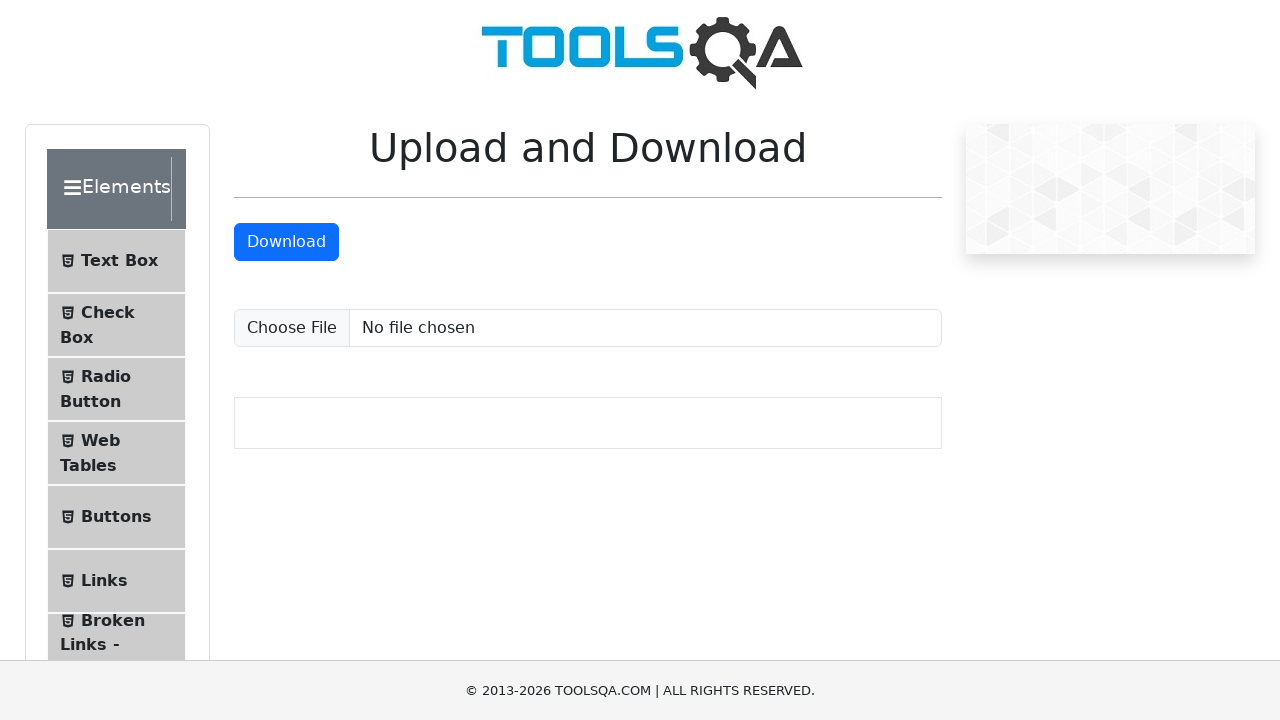

Created temporary test file for upload
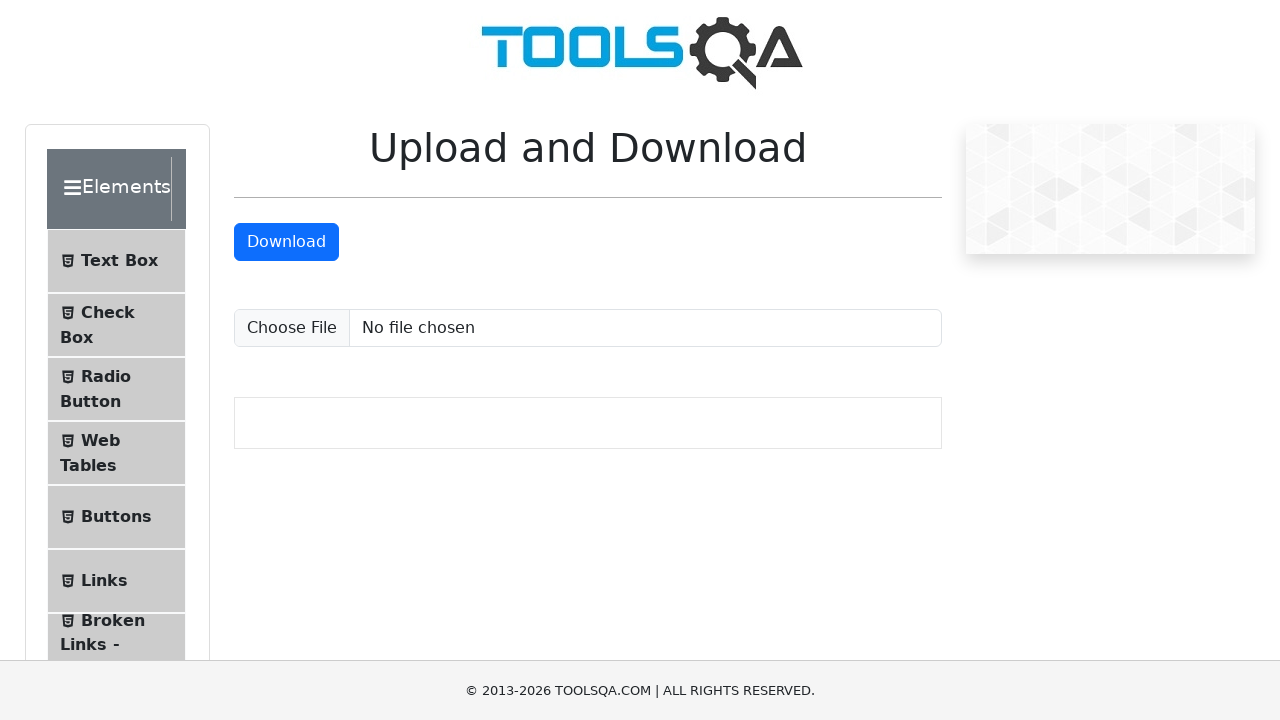

Set input file to upload temporary test file
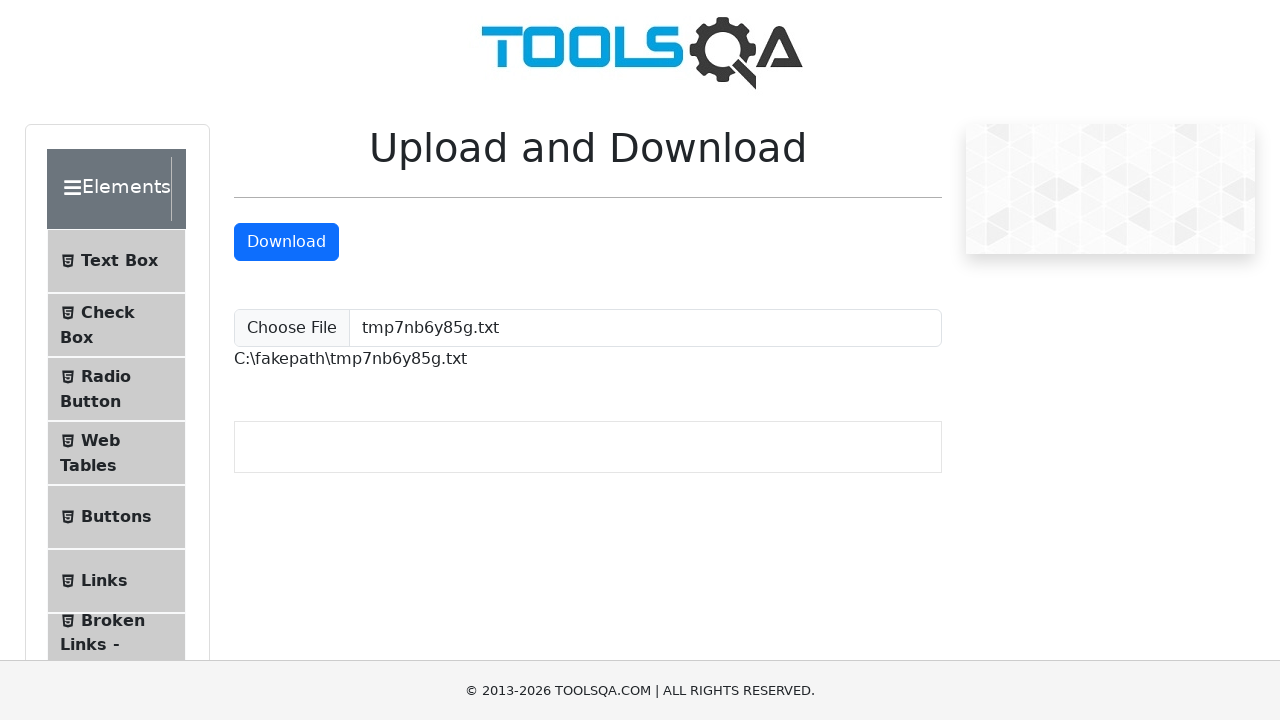

Upload confirmation message appeared with file path
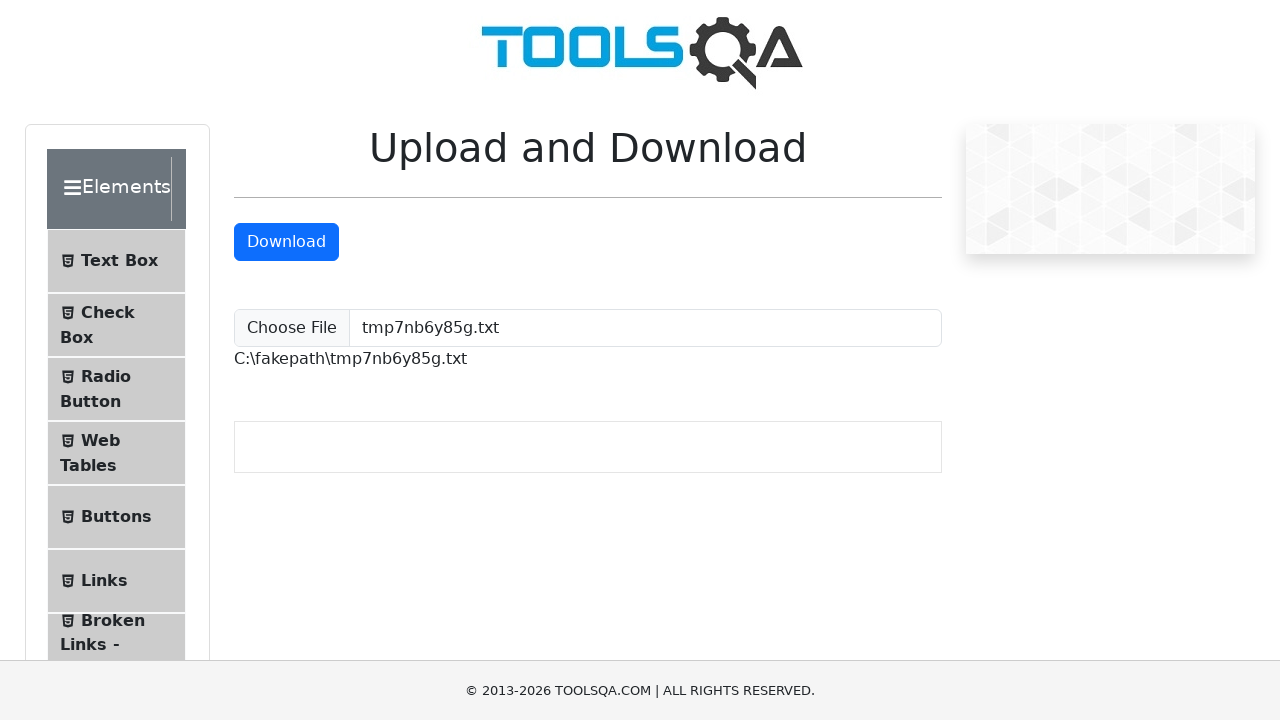

Cleaned up temporary test file
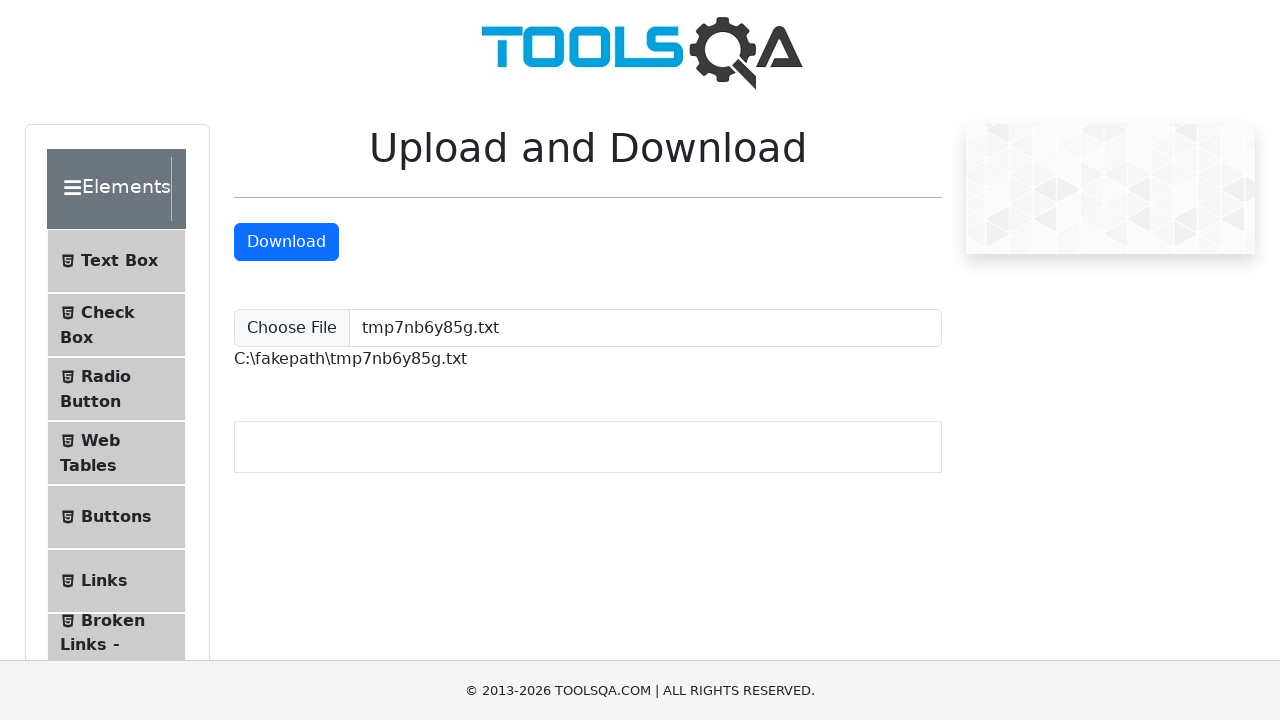

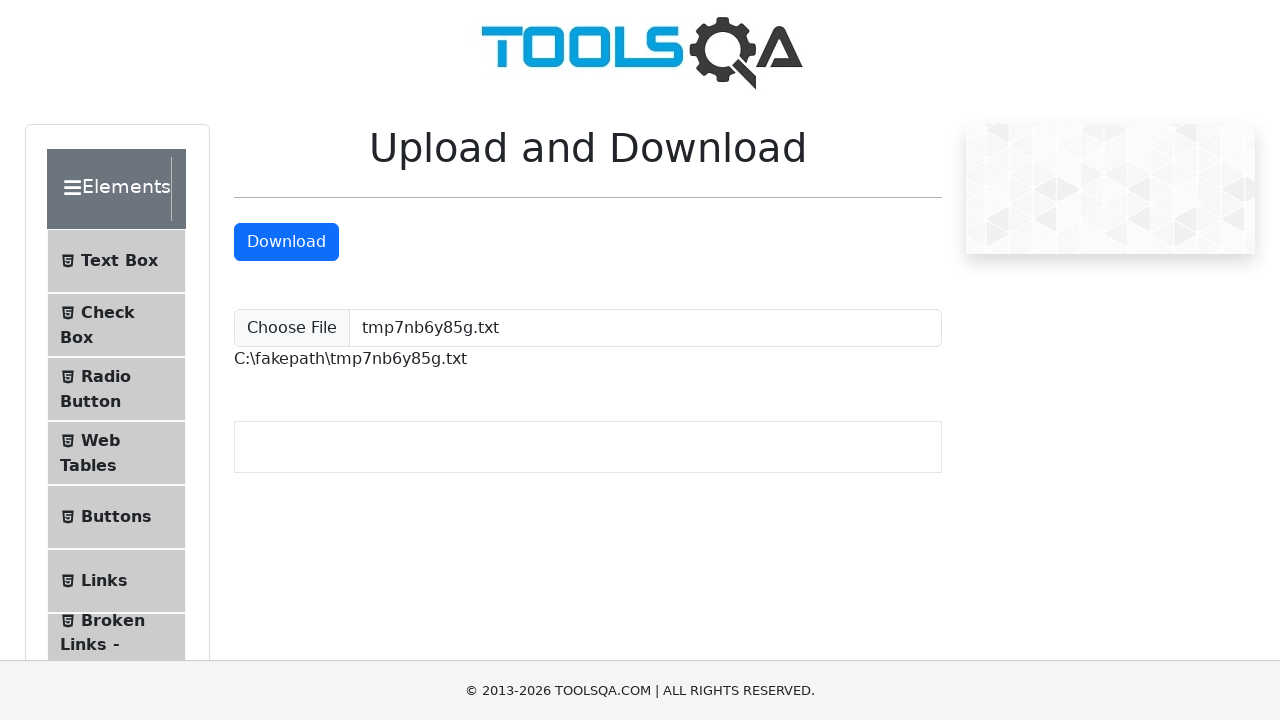